Tests A/B test opt-out by adding an opt-out cookie before visiting the split test page, then navigating to the page and verifying it shows "No A/B Test" heading.

Starting URL: http://the-internet.herokuapp.com

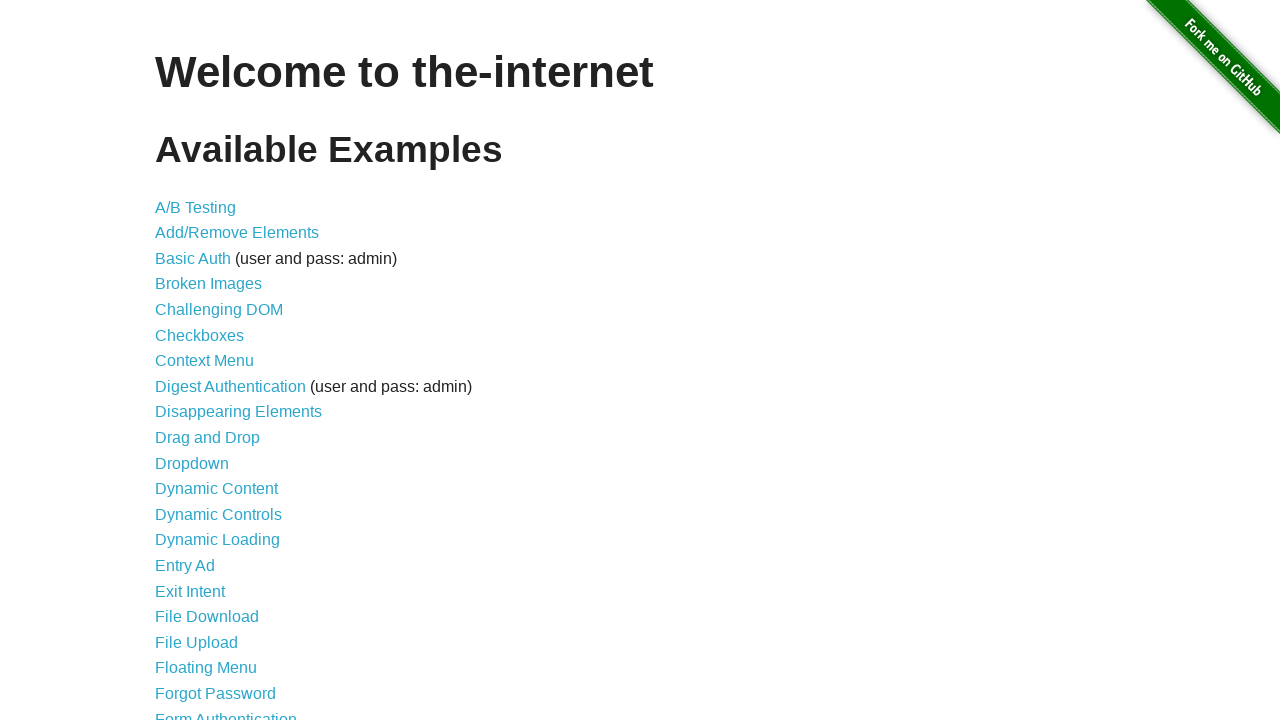

Added optimizelyOptOut cookie to opt out of A/B test
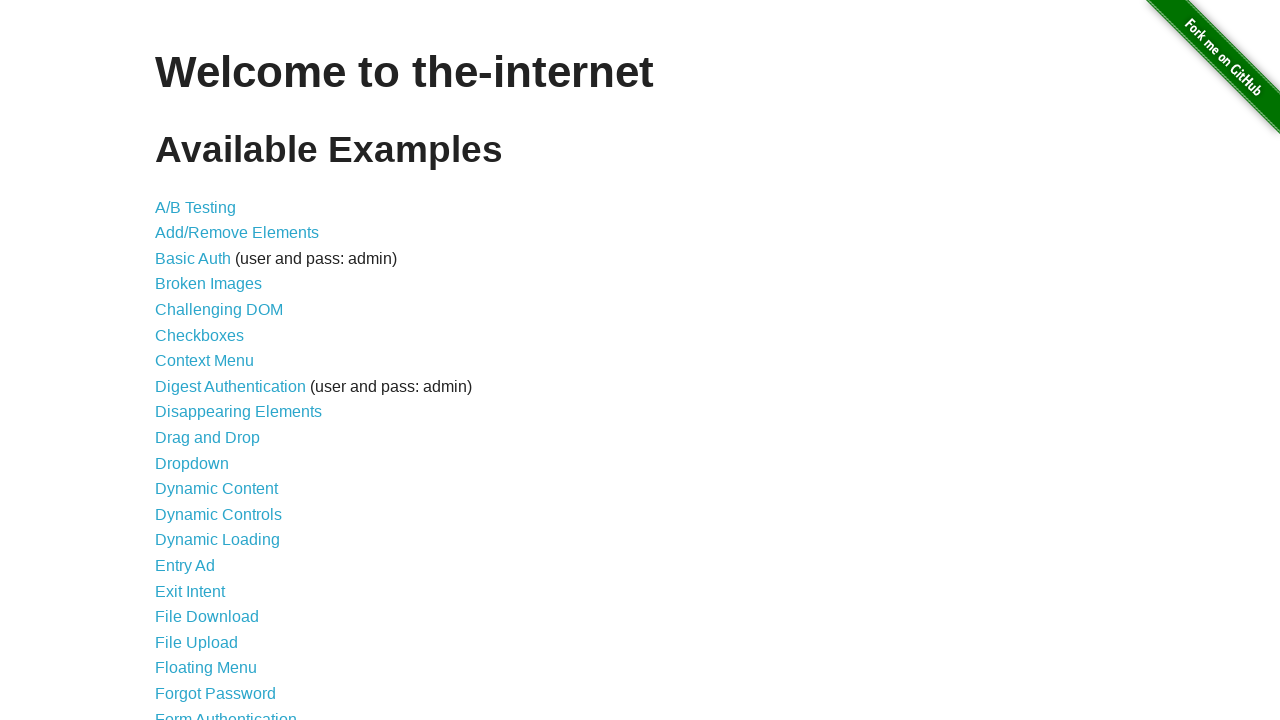

Navigated to A/B test page
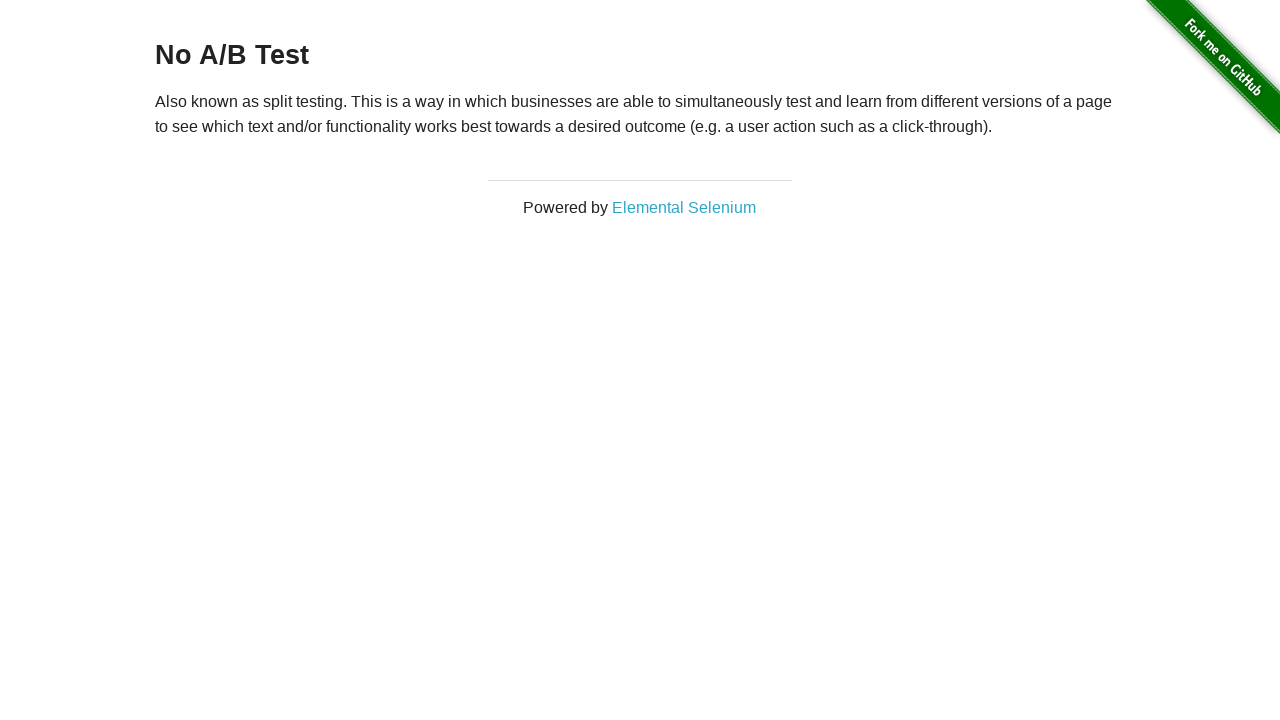

Waited for h3 heading to load
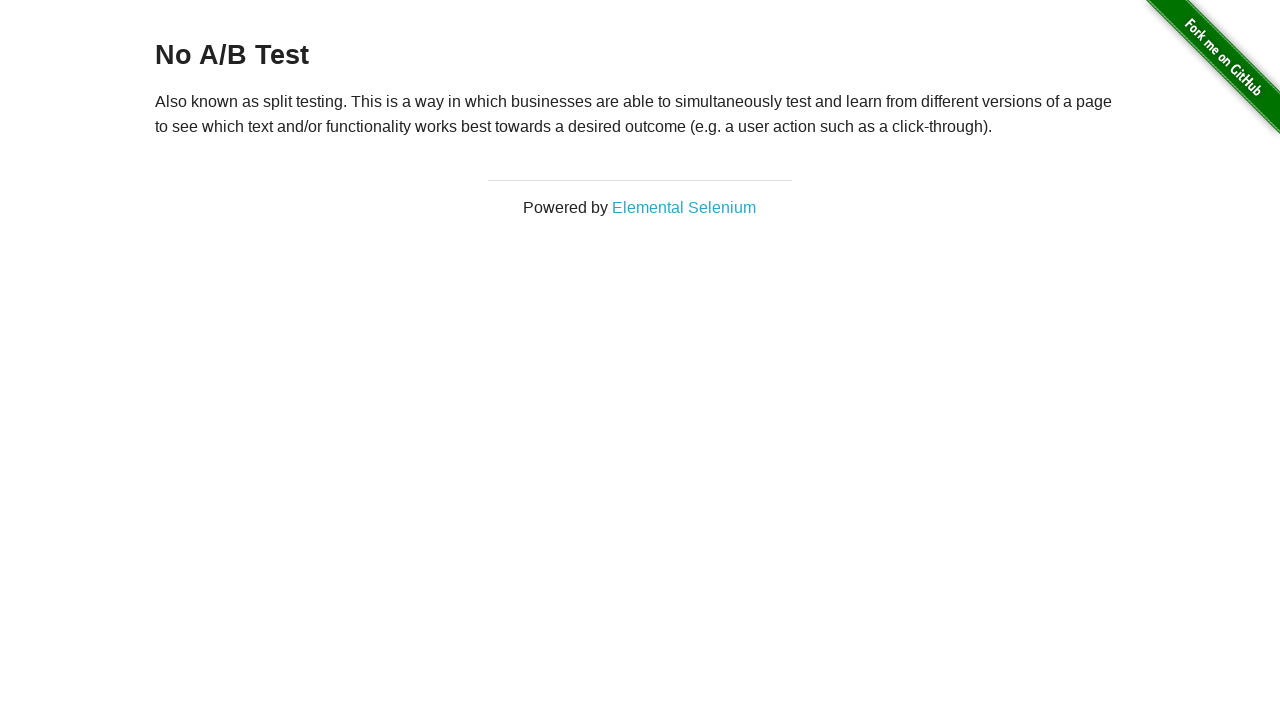

Verified h3 heading displays 'No A/B Test' - A/B test opt-out successful
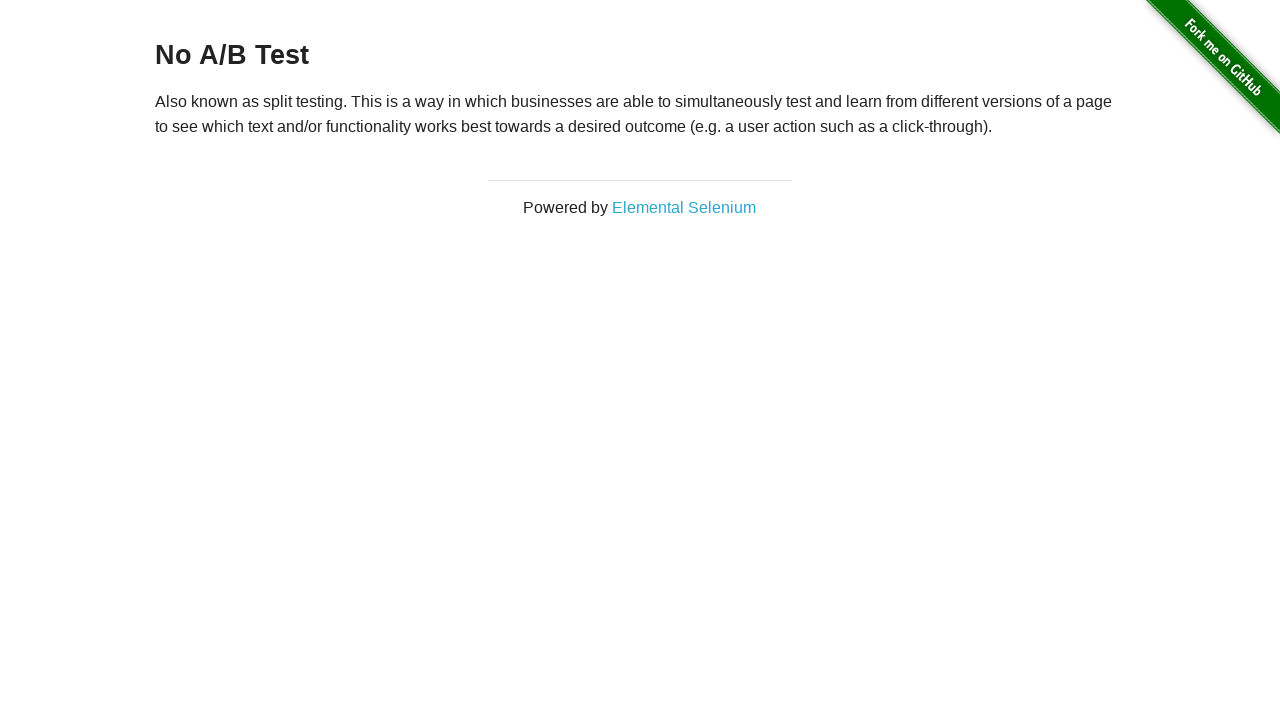

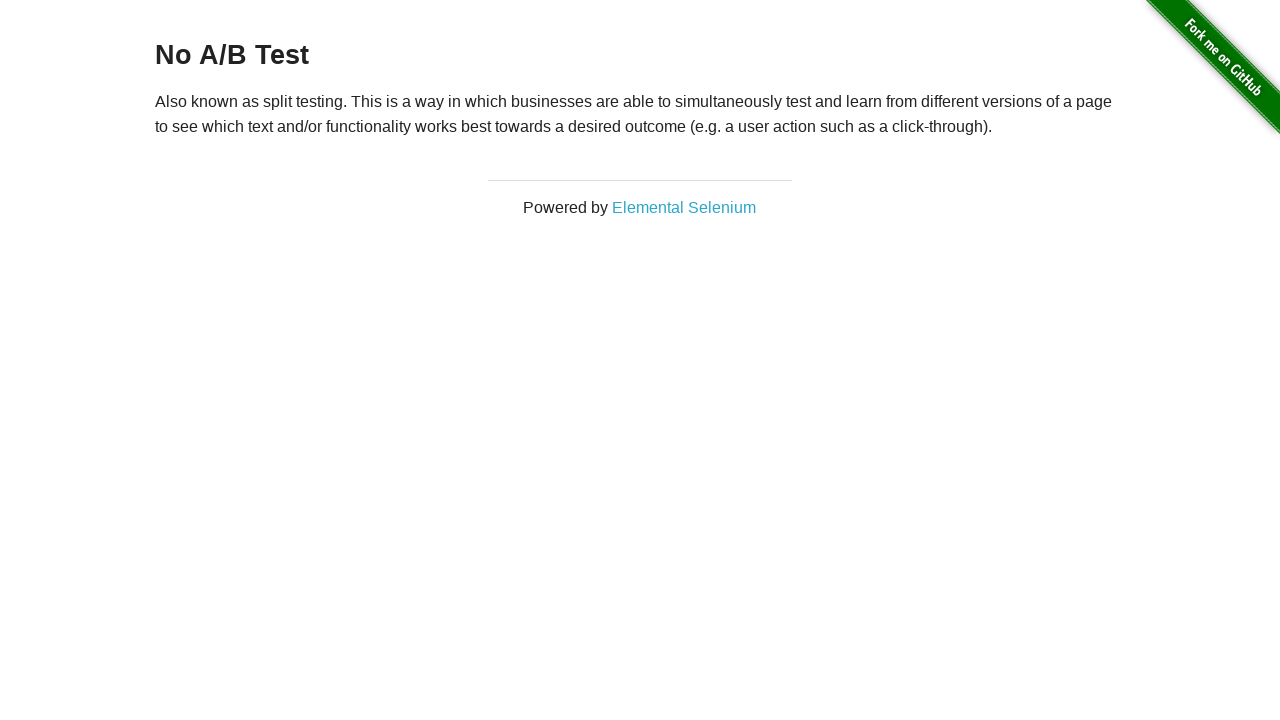